Tests opting out of A/B tests by adding an opt-out cookie, verifying the page shows the non-A/B test version after refresh

Starting URL: http://the-internet.herokuapp.com/abtest

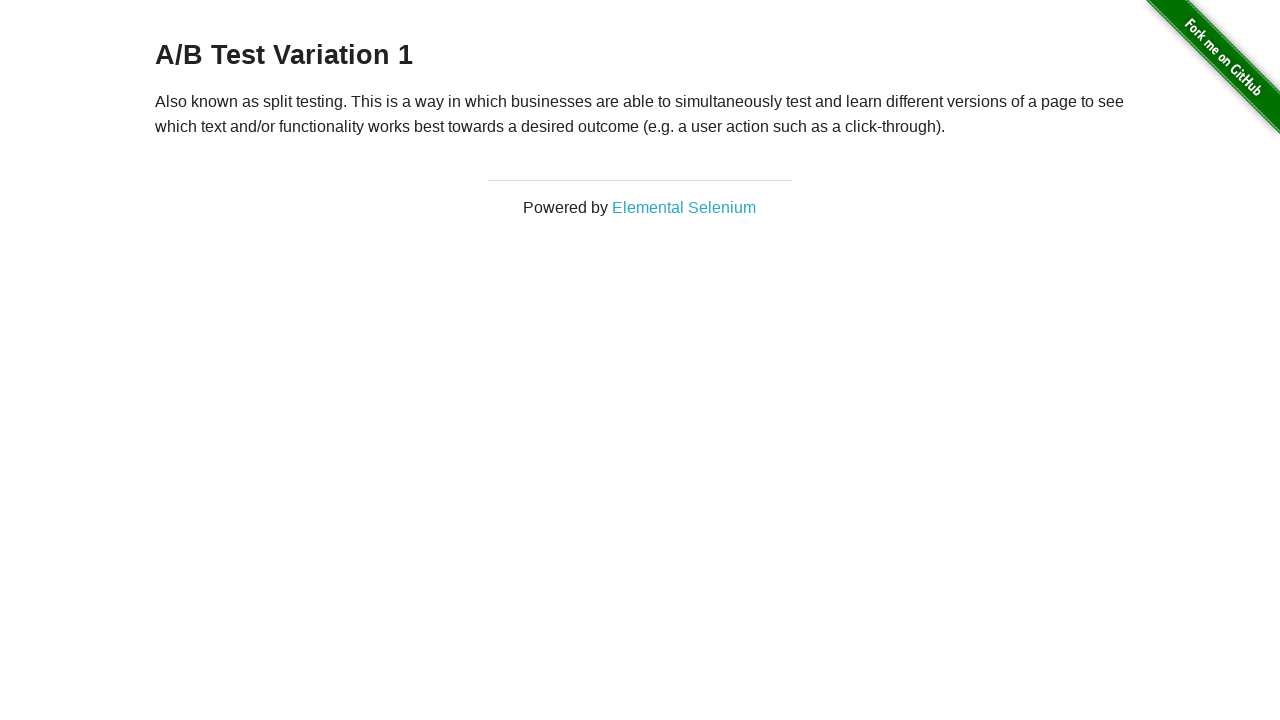

Retrieved heading text from page
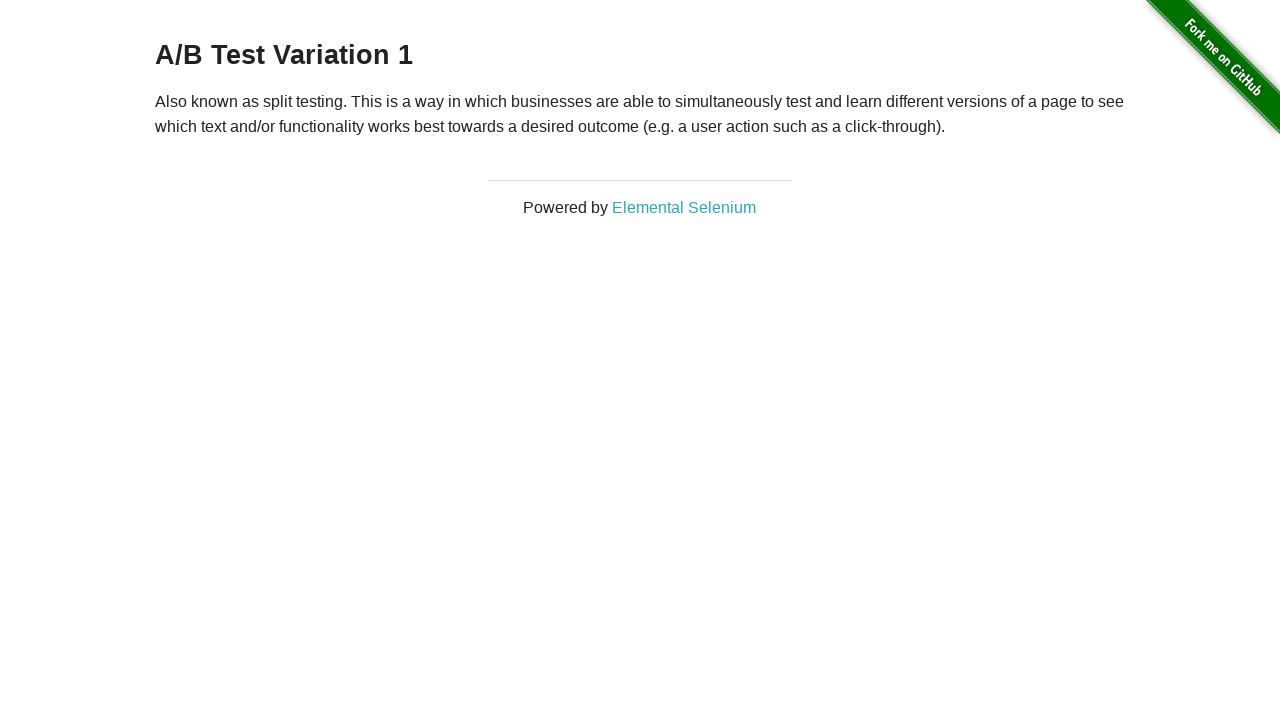

Verified page is in A/B test group: A/B Test Variation 1
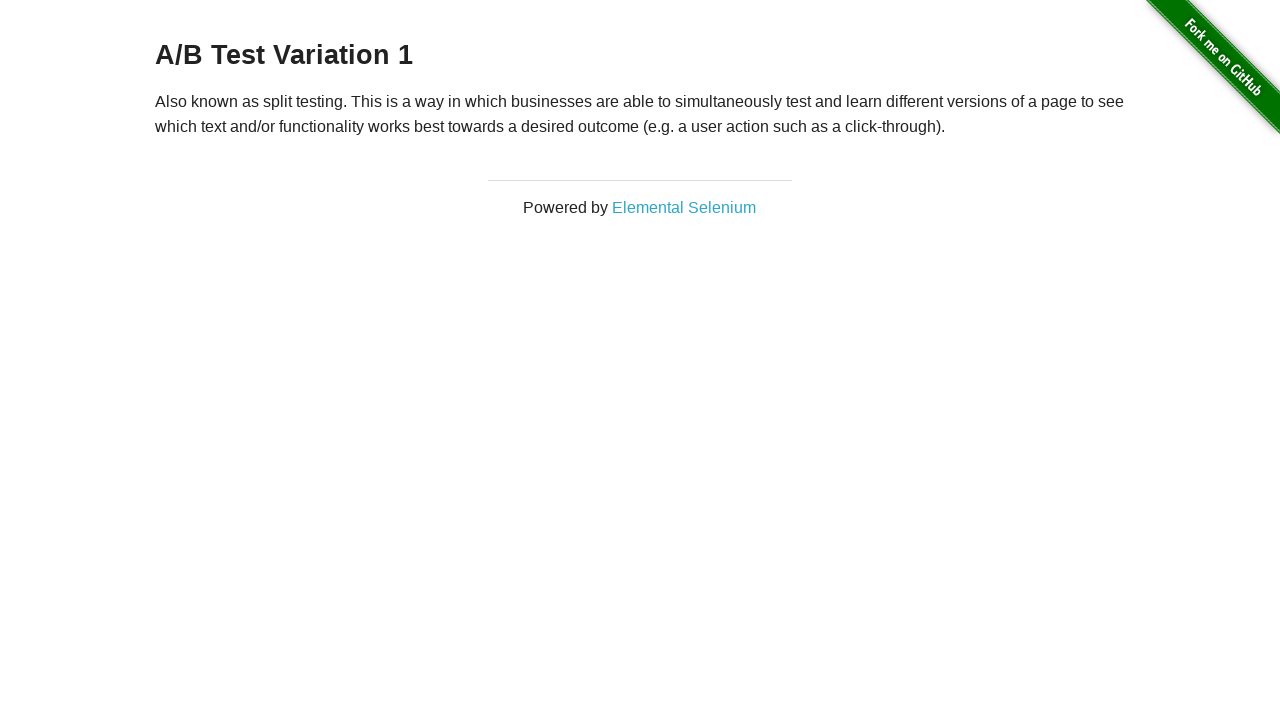

Added optimizelyOptOut cookie to context
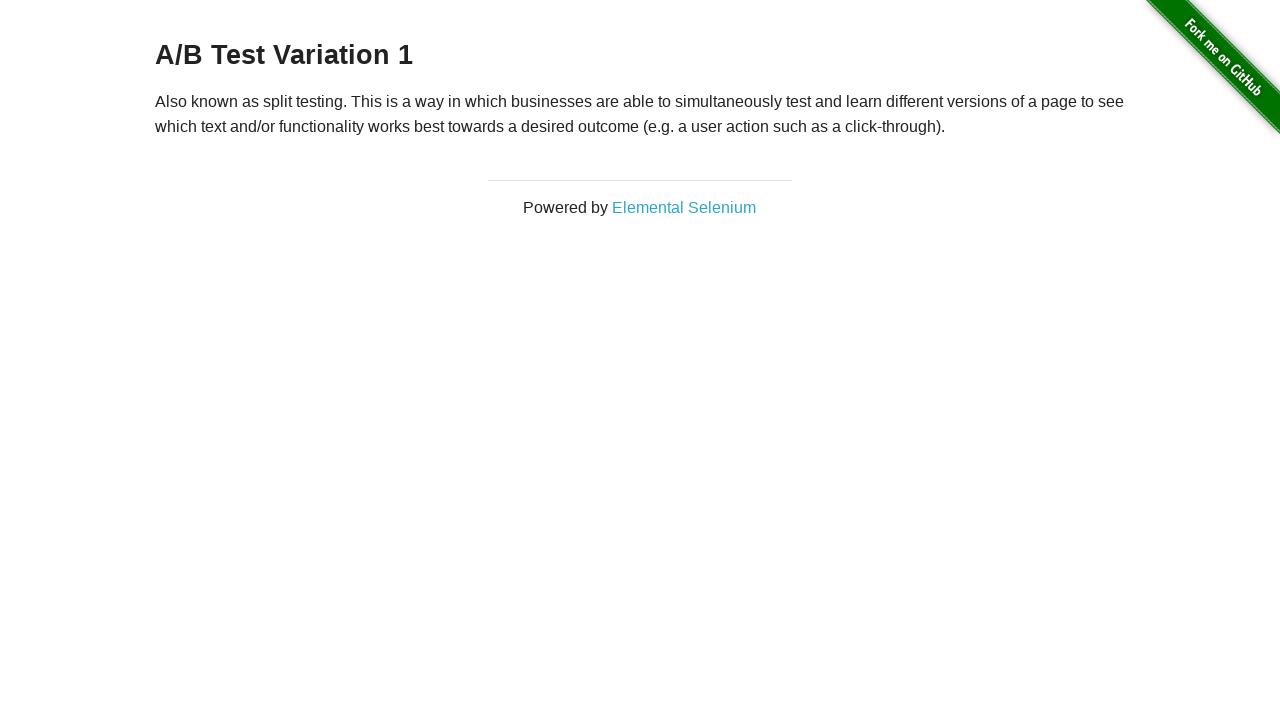

Reloaded page after adding opt-out cookie
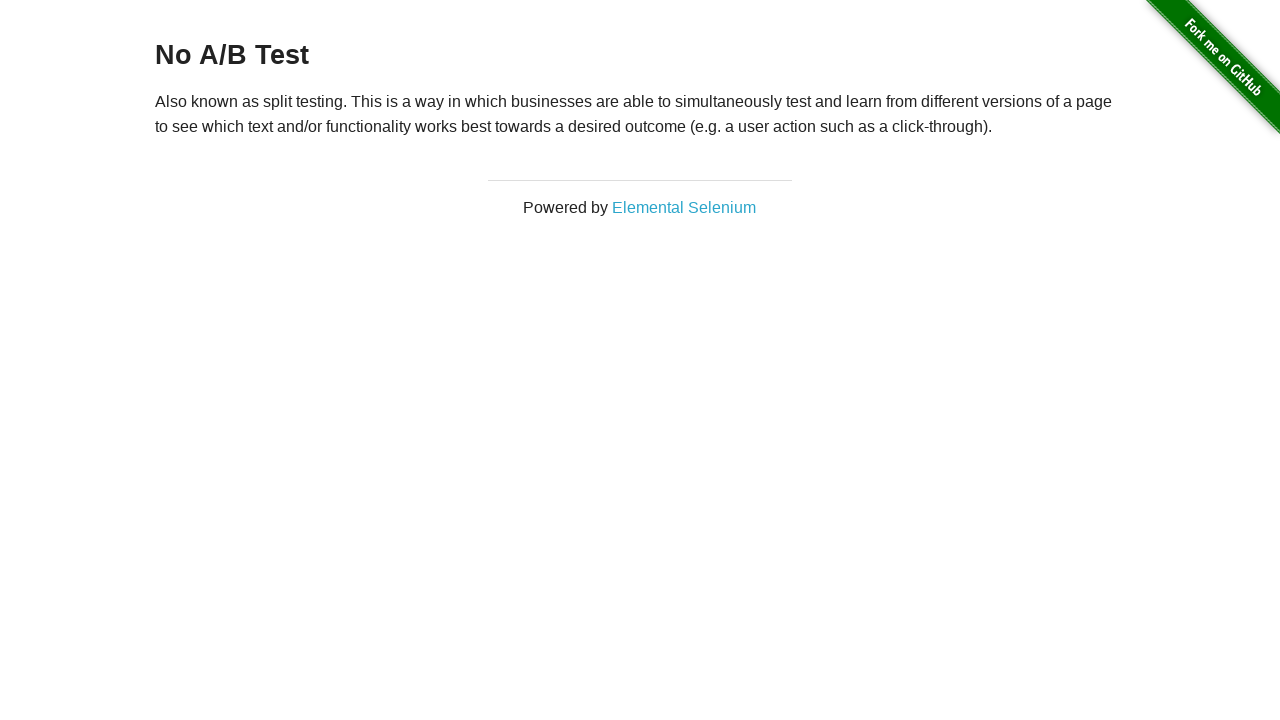

Retrieved heading text after page reload
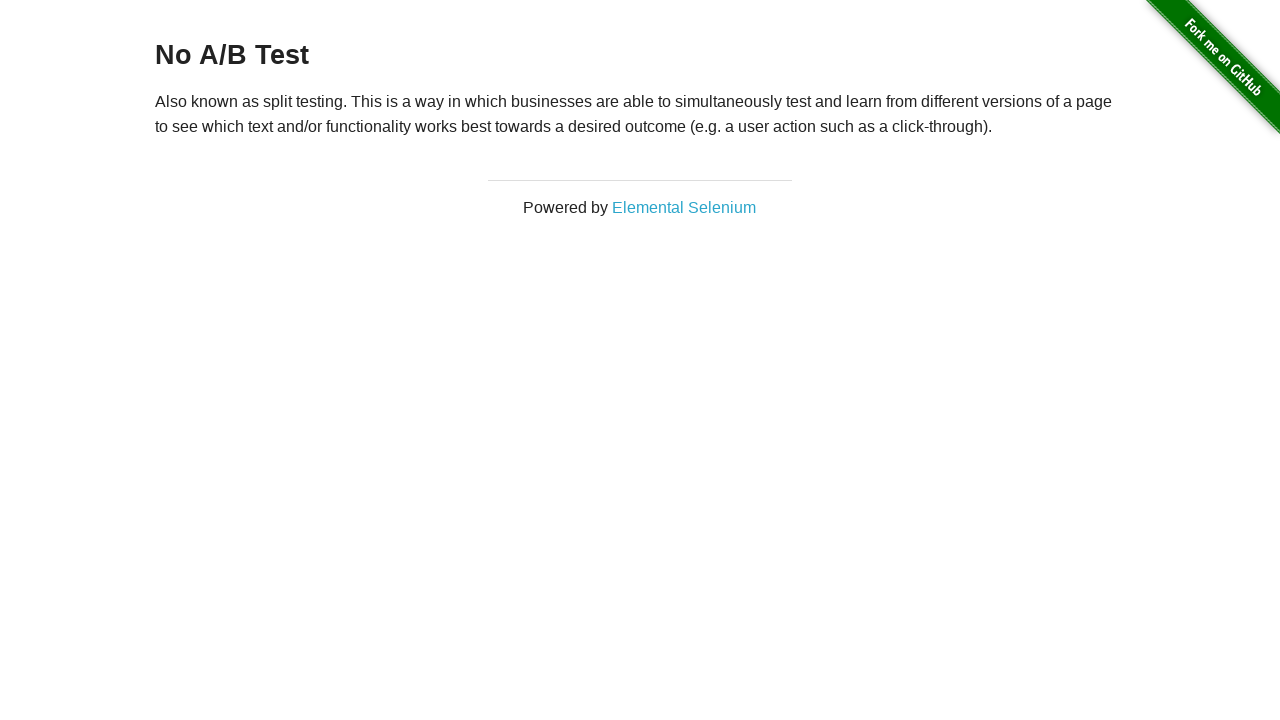

Verified page now shows 'No A/B Test' - opt-out successful
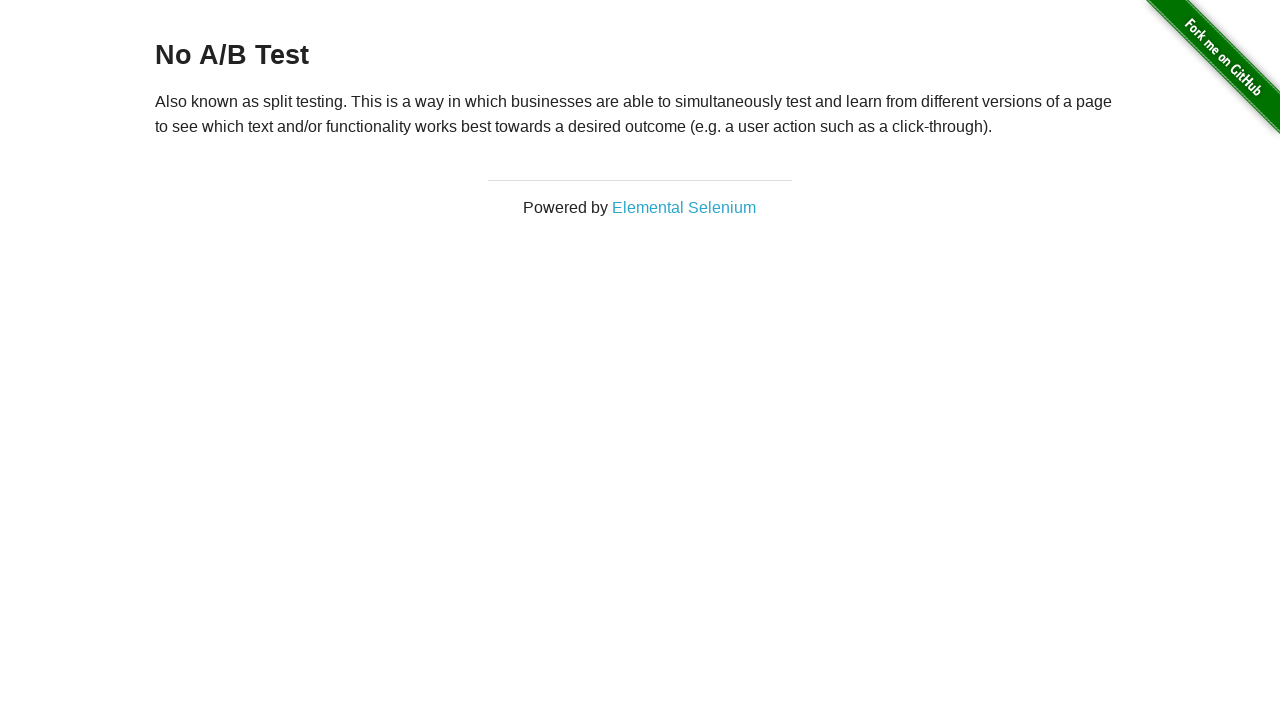

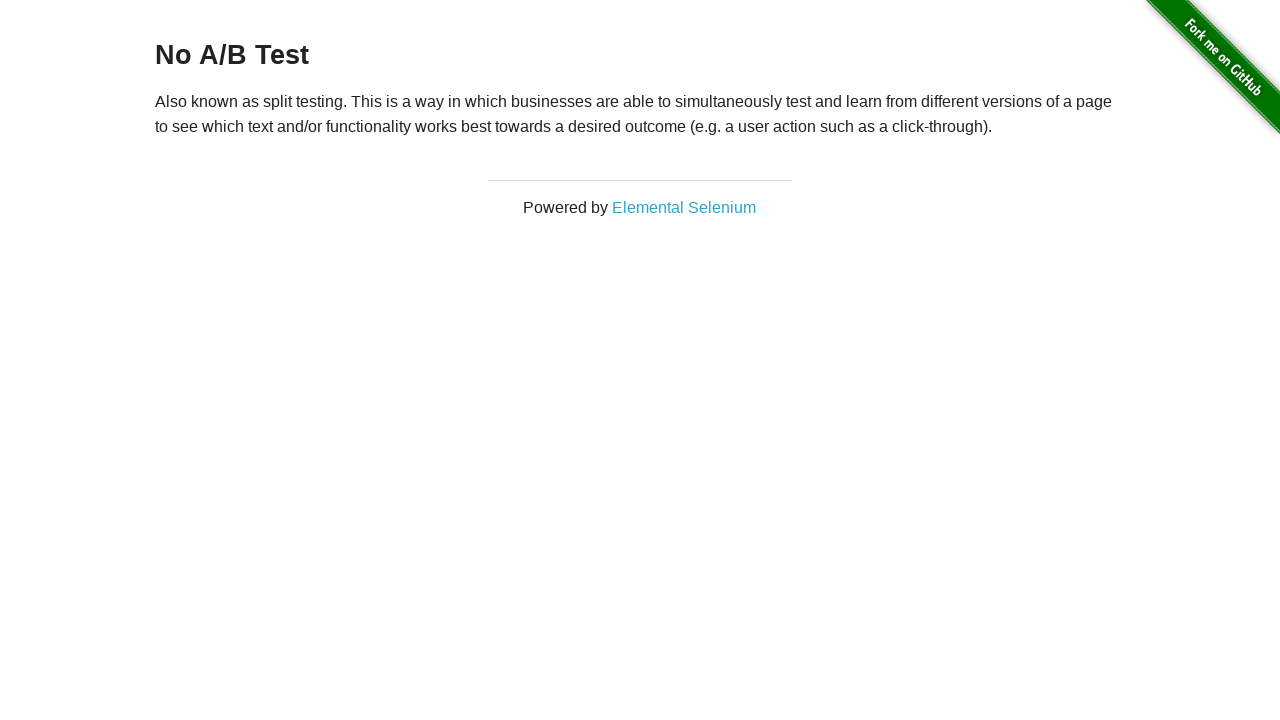